Navigates to YouTube and verifies that the contents element is present on the page

Starting URL: https://www.youtube.com

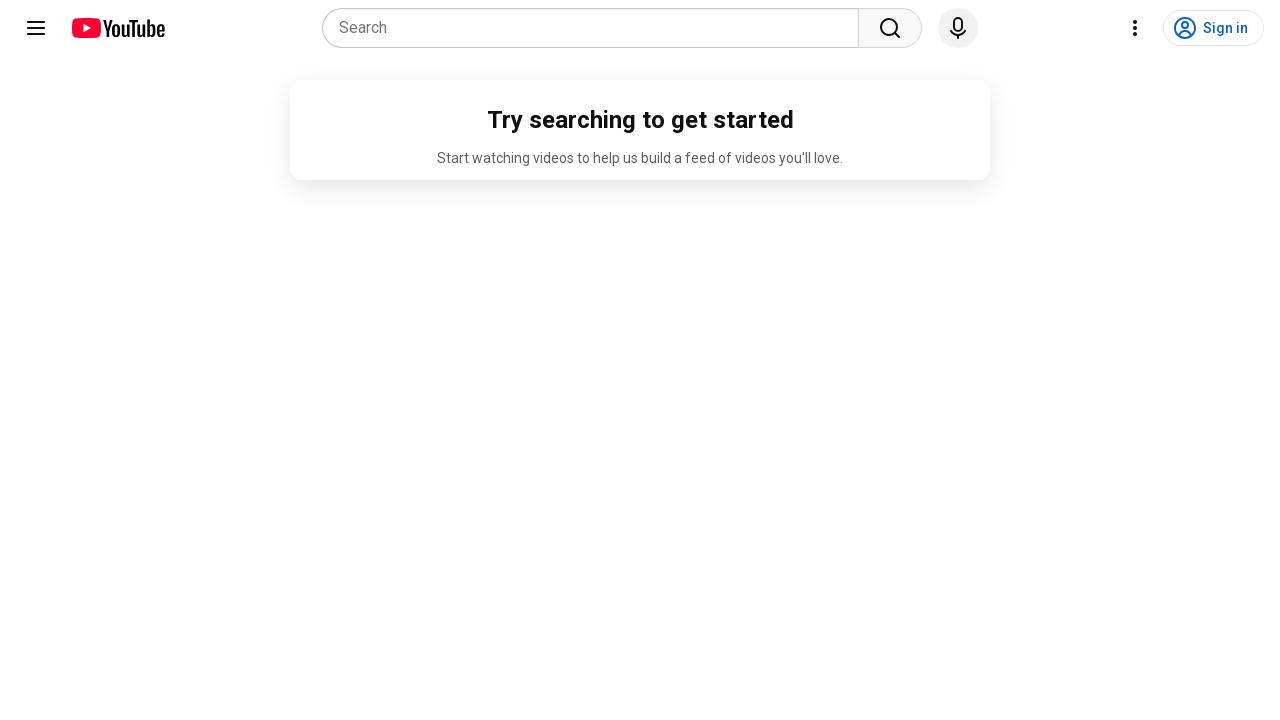

Navigated to YouTube homepage
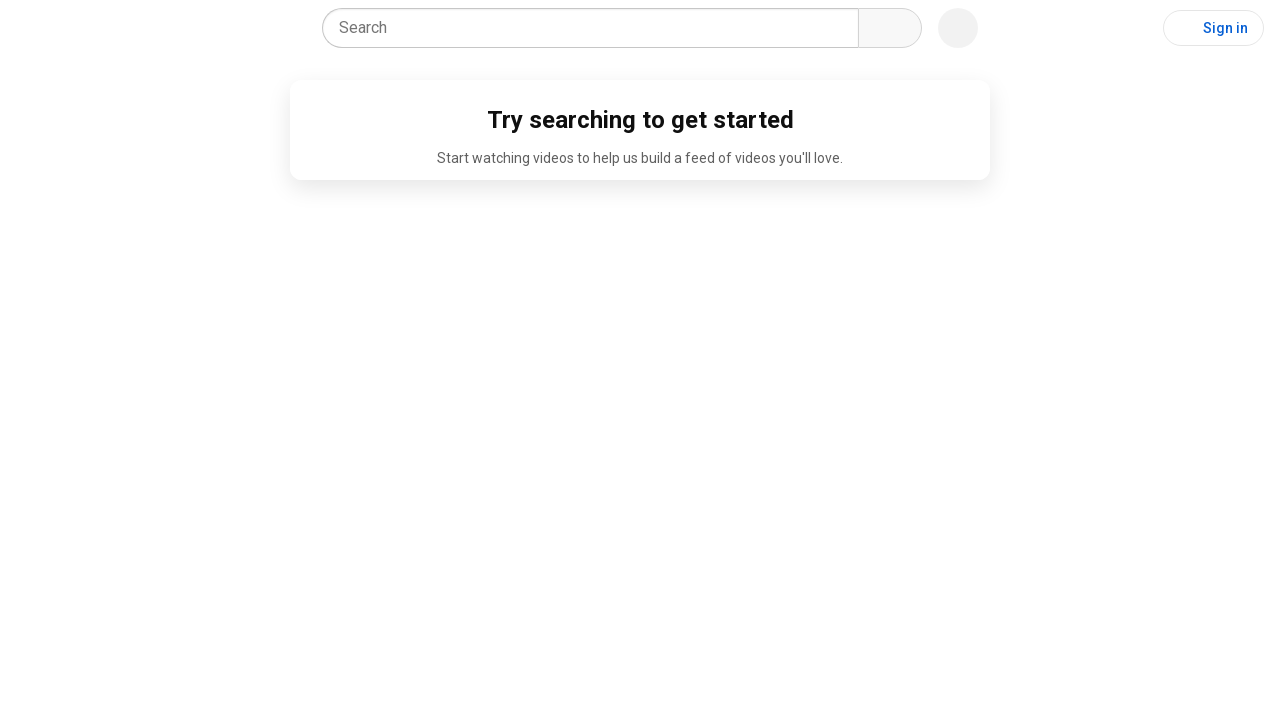

Contents element is present on the page
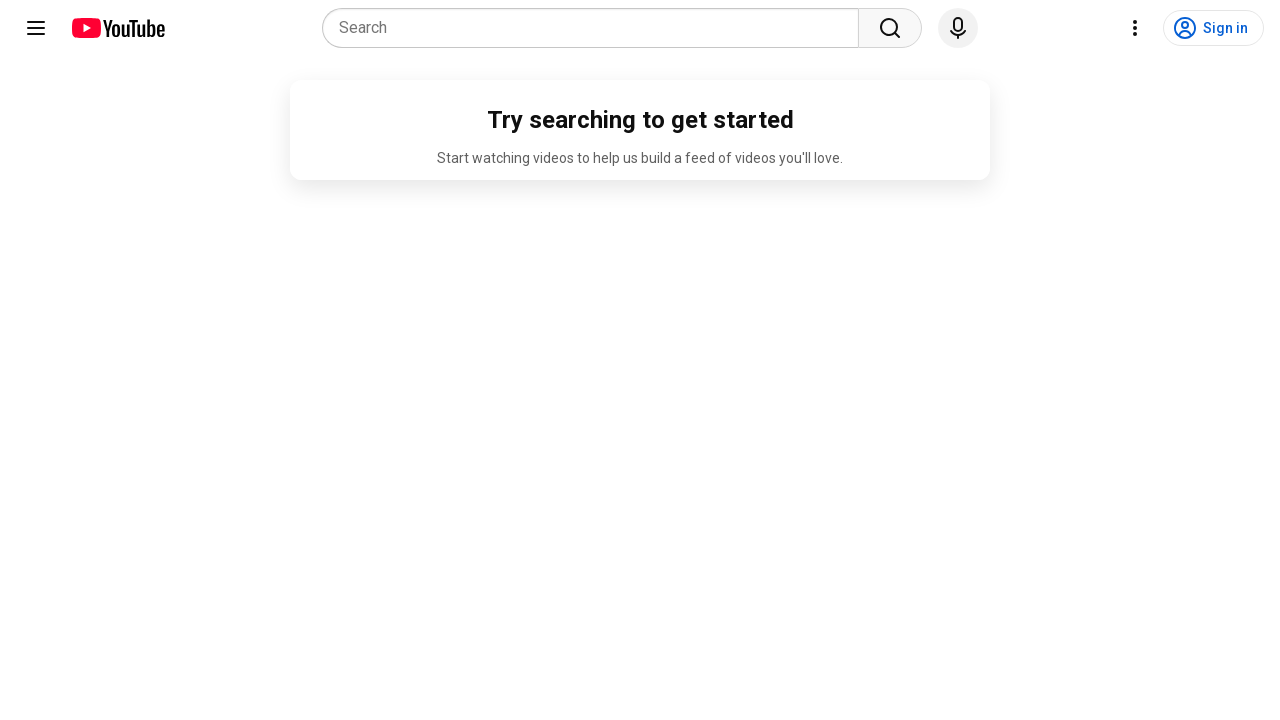

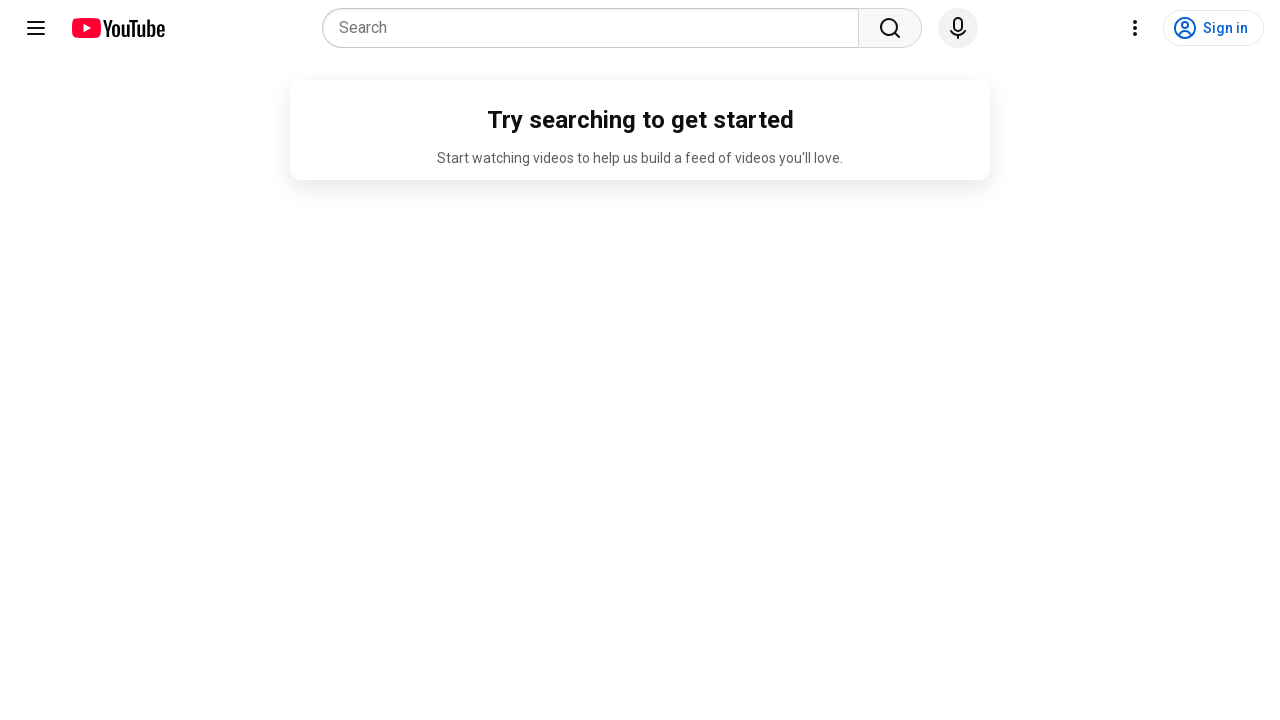